Tests filling textbox elements on a demo form page by entering values into single-line and multi-line text fields including name, email, current address, and permanent address.

Starting URL: https://demoqa.com/text-box

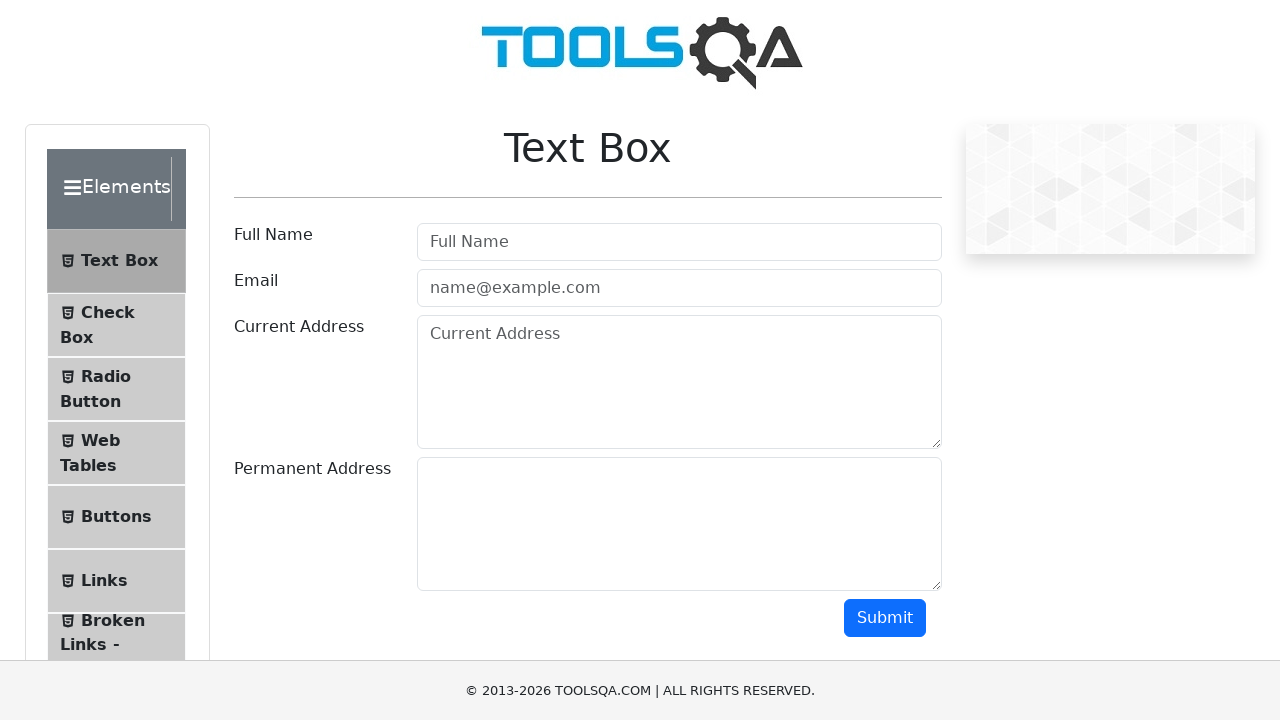

Filled name field with 'John Smith' on #userName
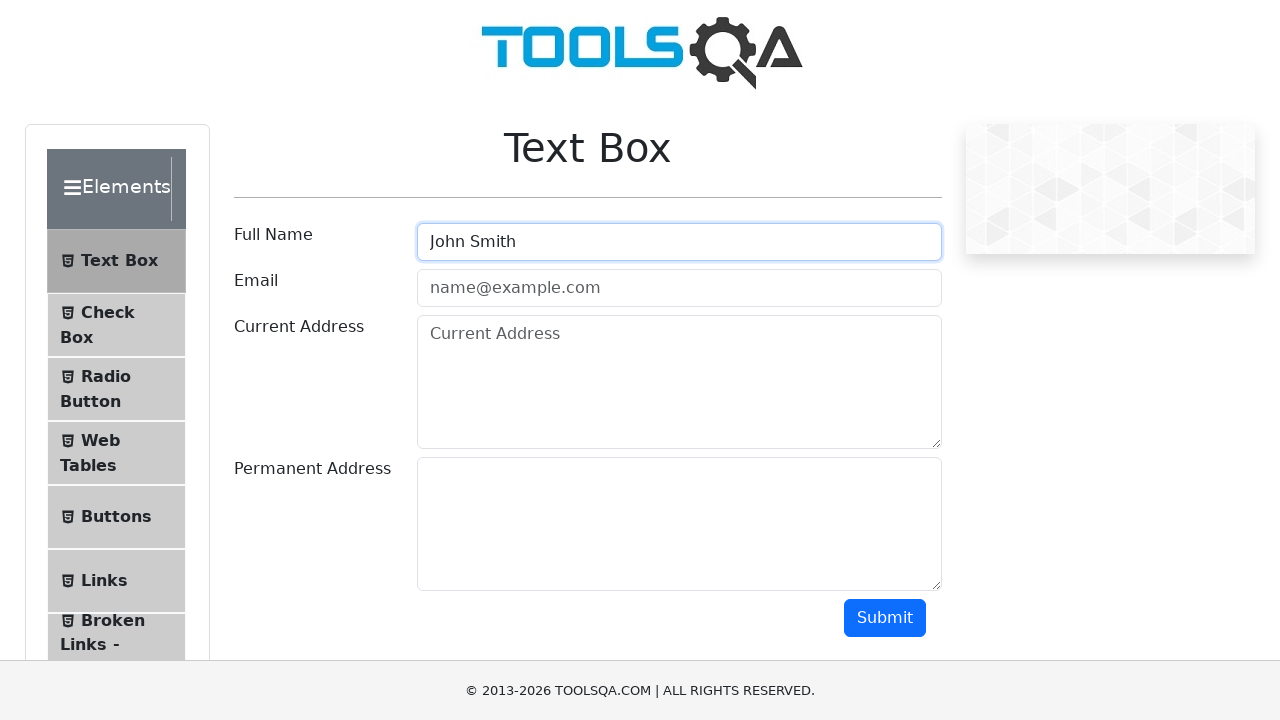

Filled email field with 'john.smith@example.com' on #userEmail
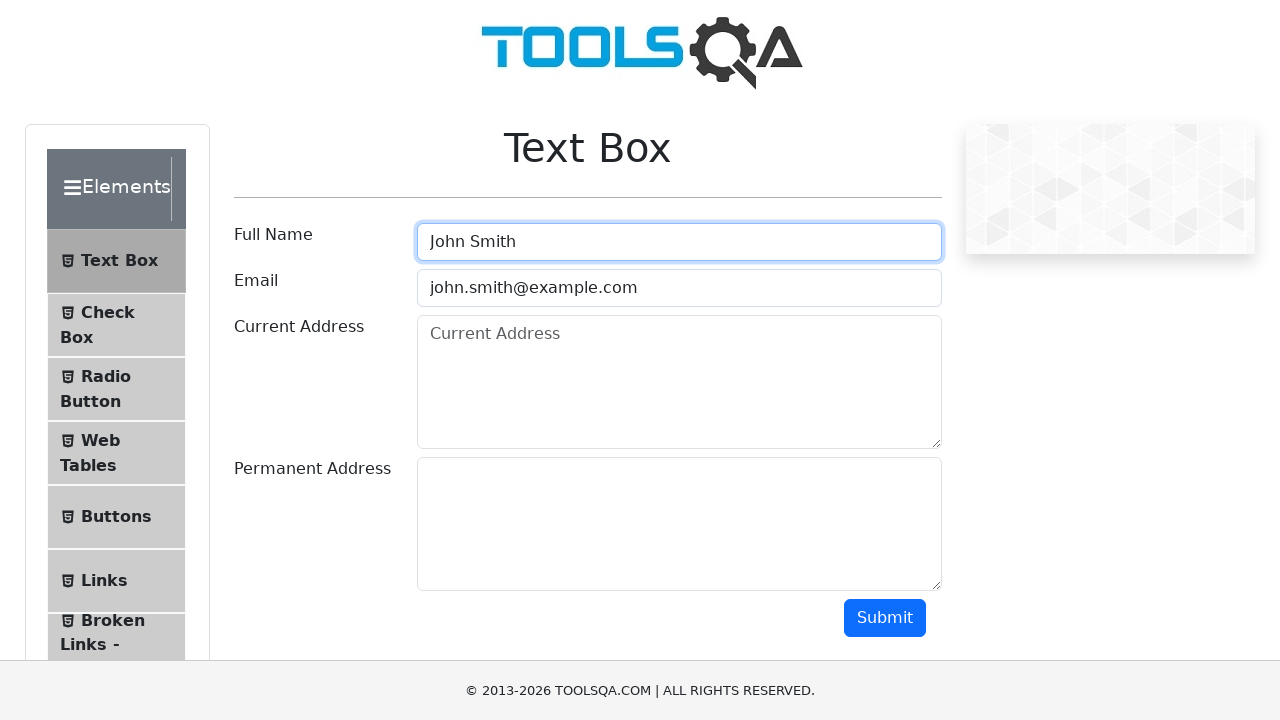

Filled current address field with multi-line address on #currentAddress
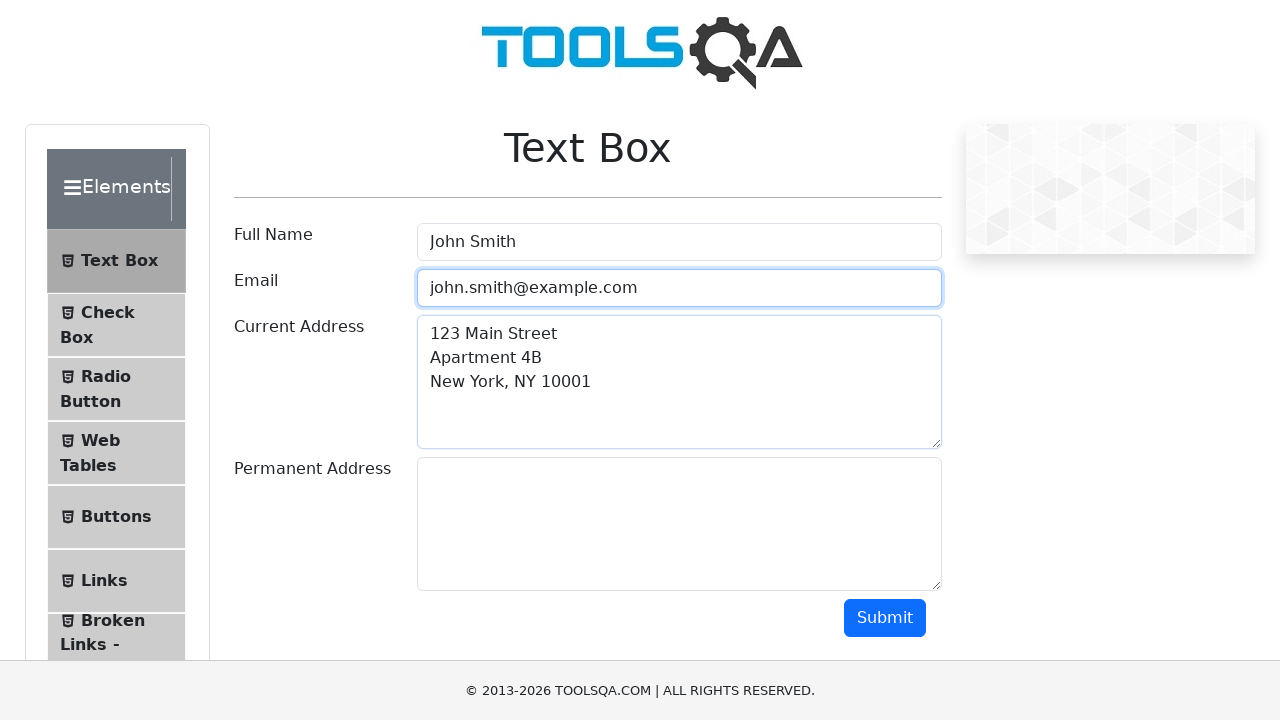

Filled permanent address field with multi-line address on #permanentAddress
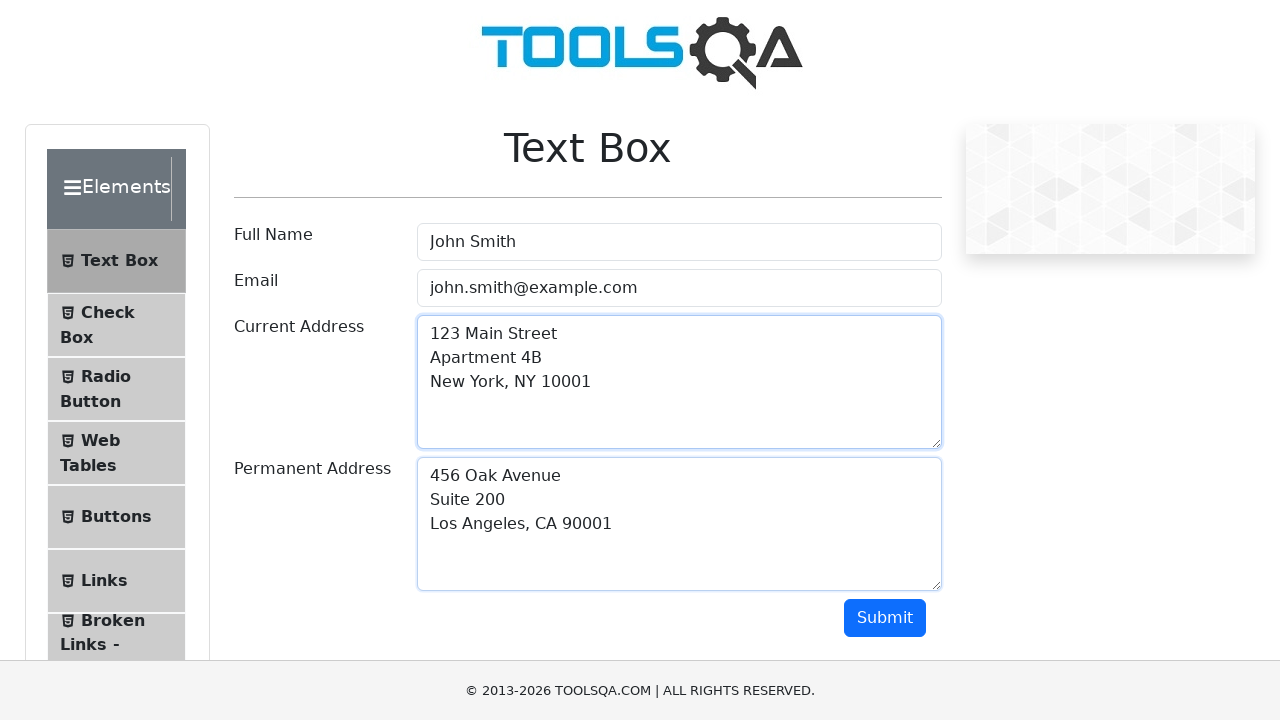

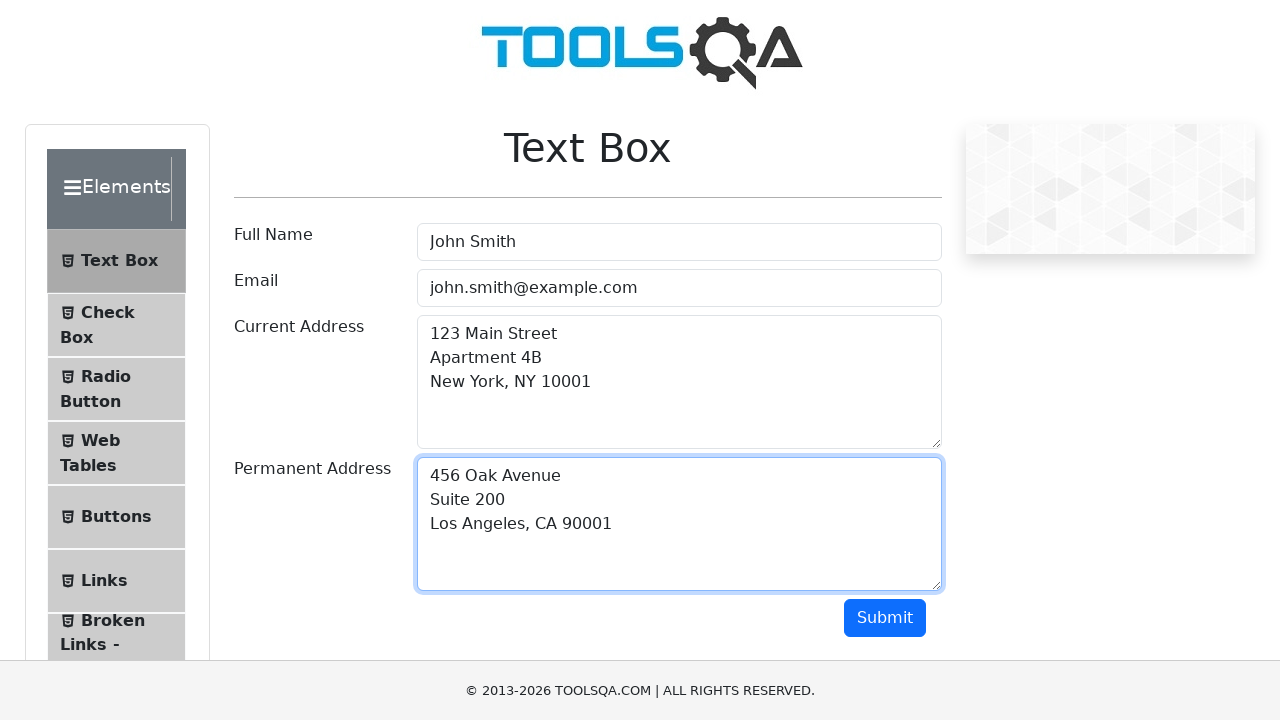